Tests that clicking the login button without entering any credentials shows an appropriate error message

Starting URL: https://www.saucedemo.com/

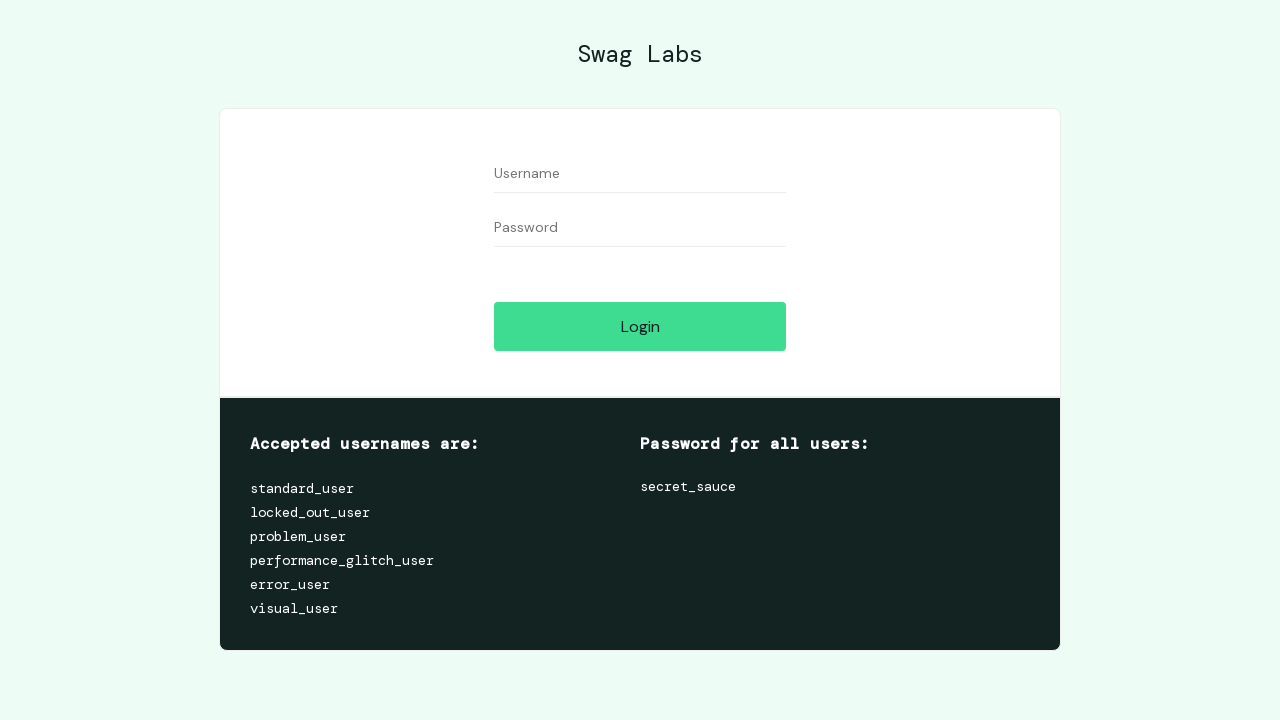

Clicked login button without entering any credentials at (640, 326) on [data-test="login-button"]
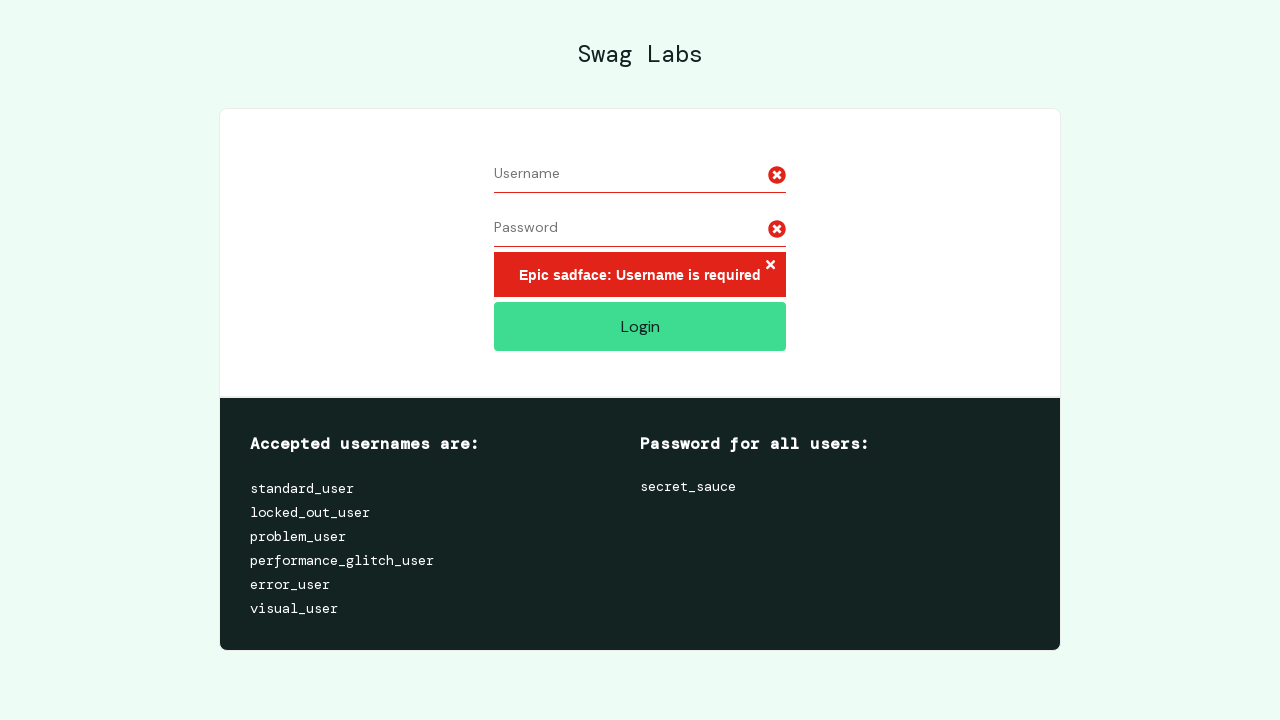

Error message appeared for empty login fields
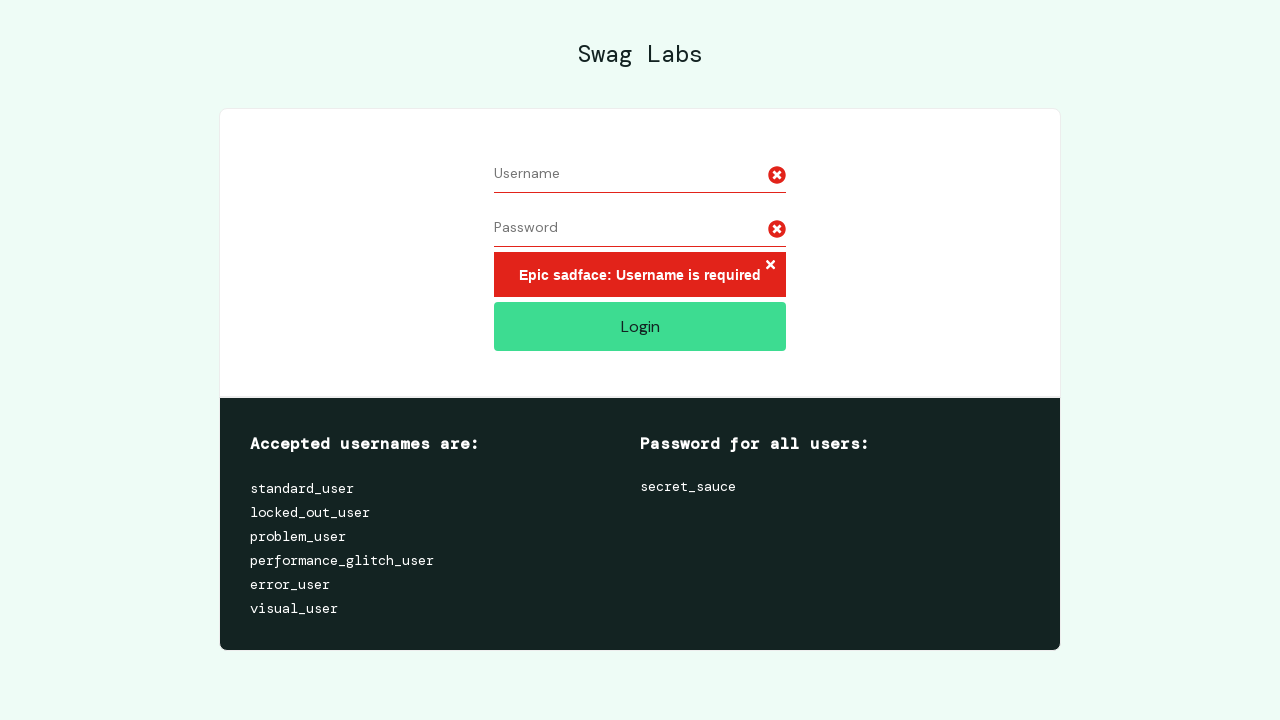

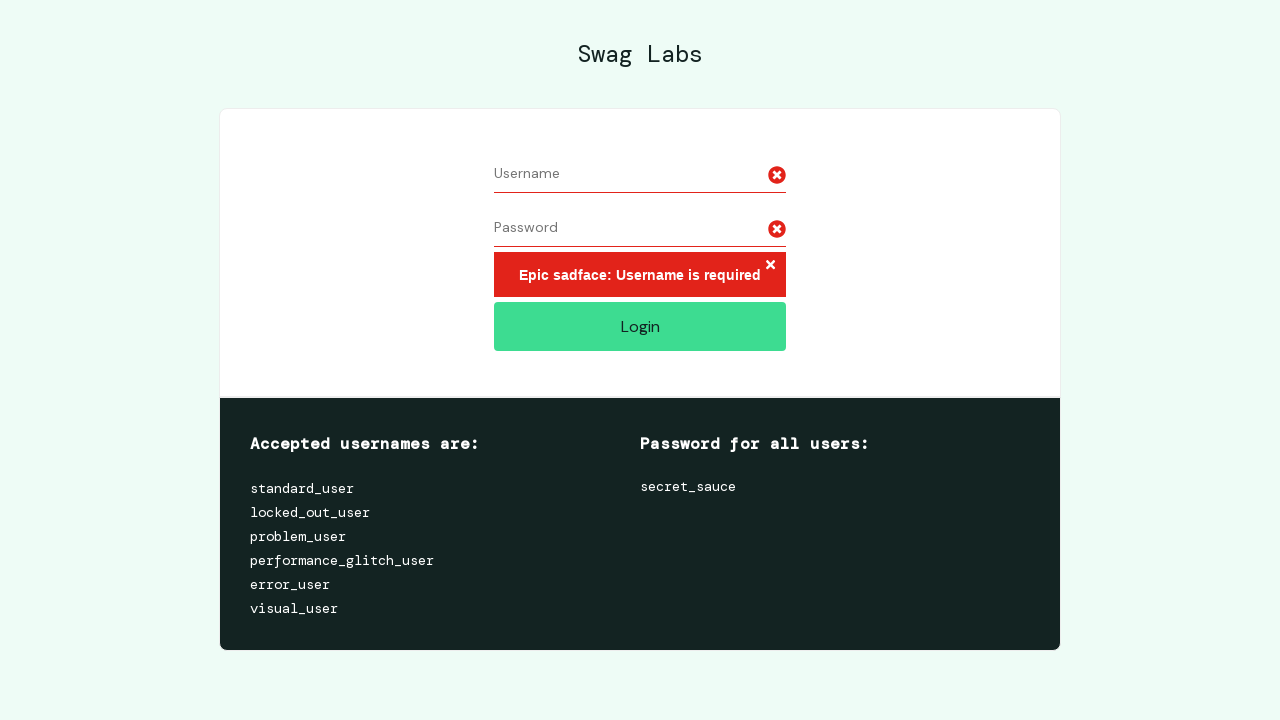